Tests explicit wait functionality by clicking a button and waiting for a text field to become visible before filling it

Starting URL: https://www.hyrtutorials.com/p/waits-demo.html

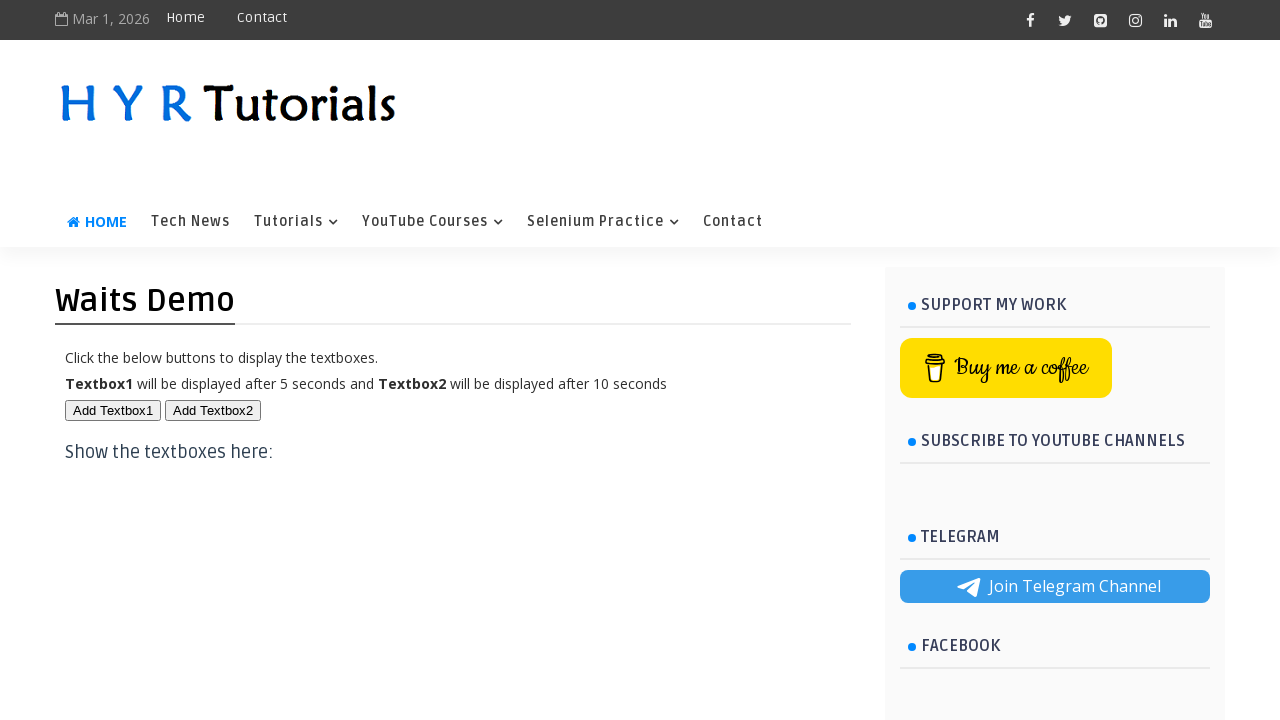

Navigated to waits demo page
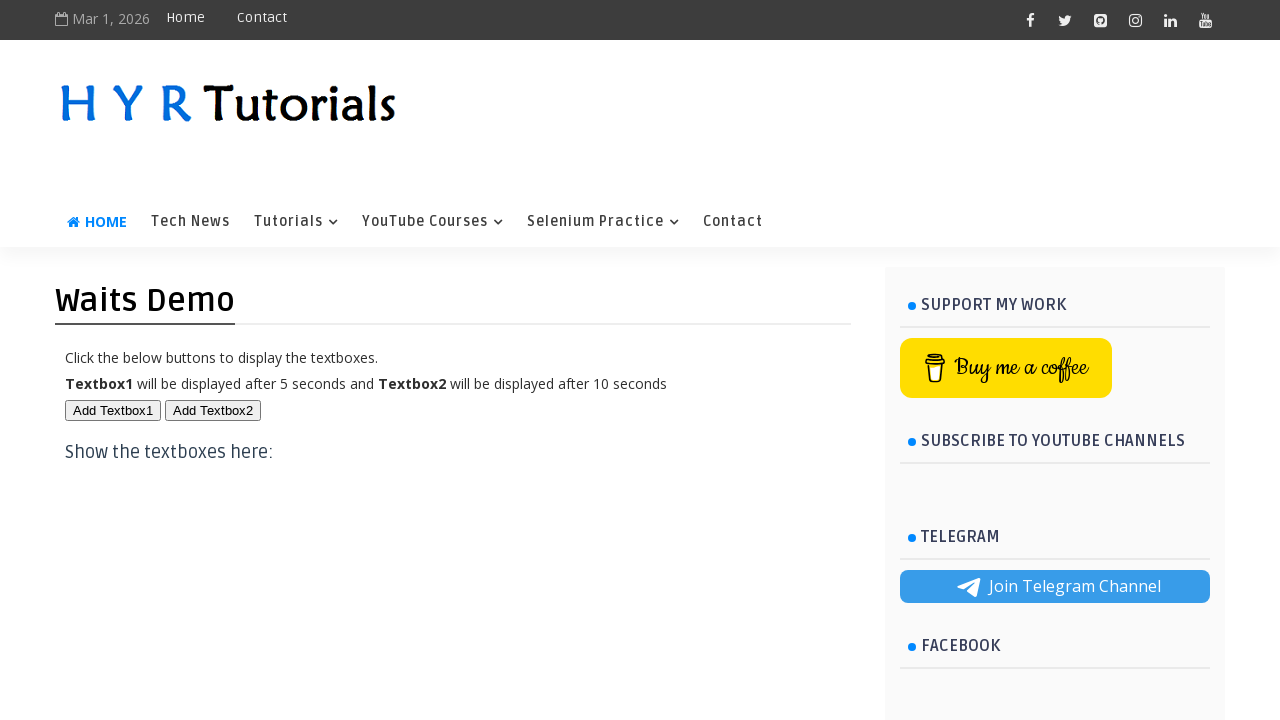

Clicked button to trigger delayed element at (113, 410) on #btn1
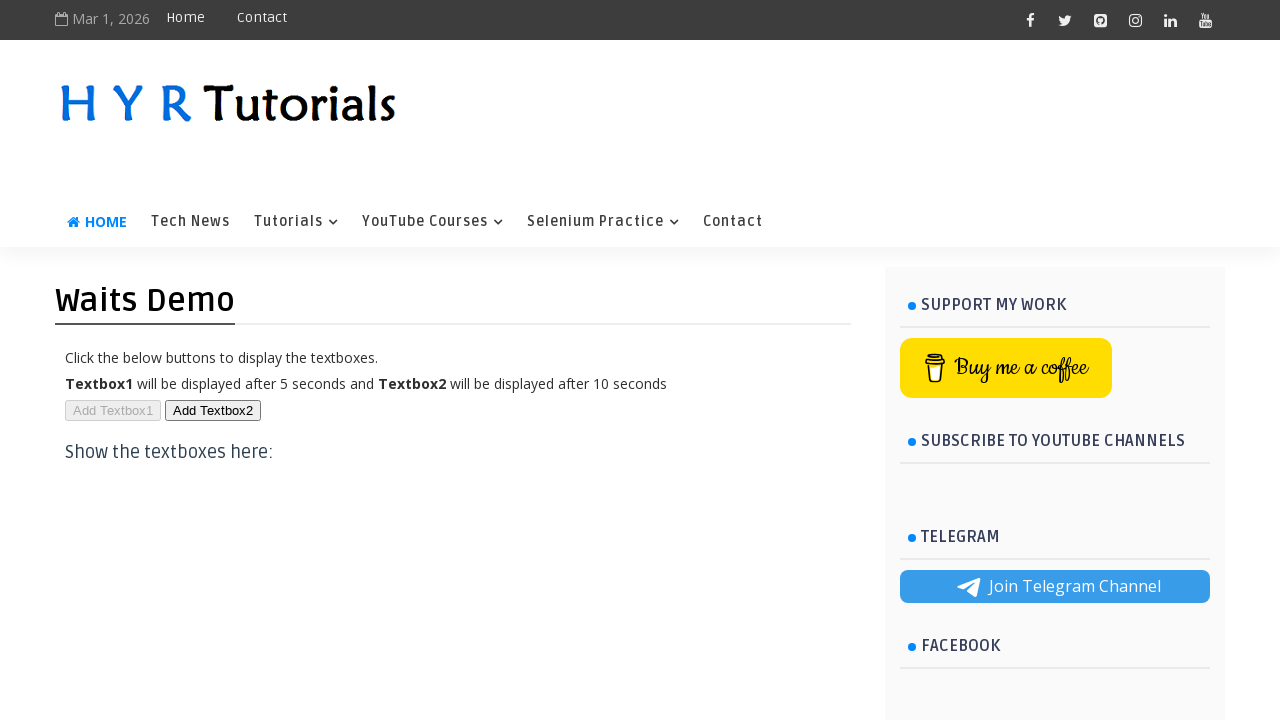

Text field became visible after waiting
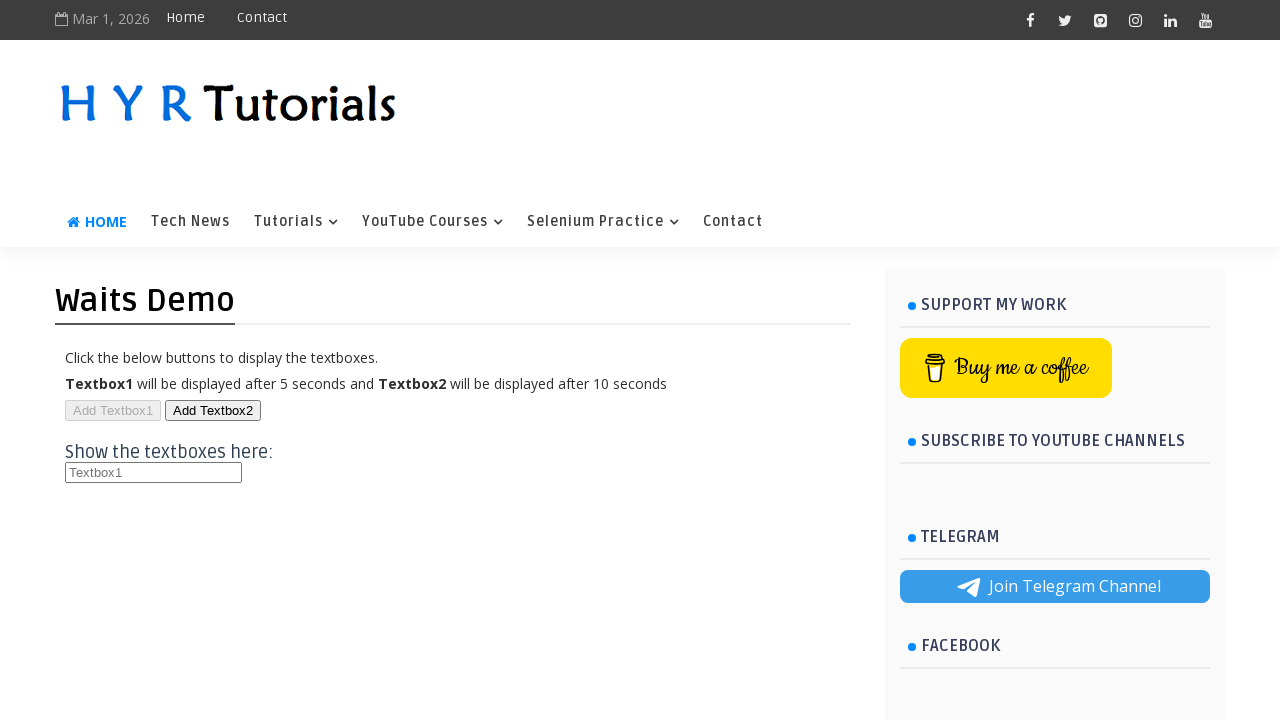

Filled text field with custom text using explicit wait on #txt1
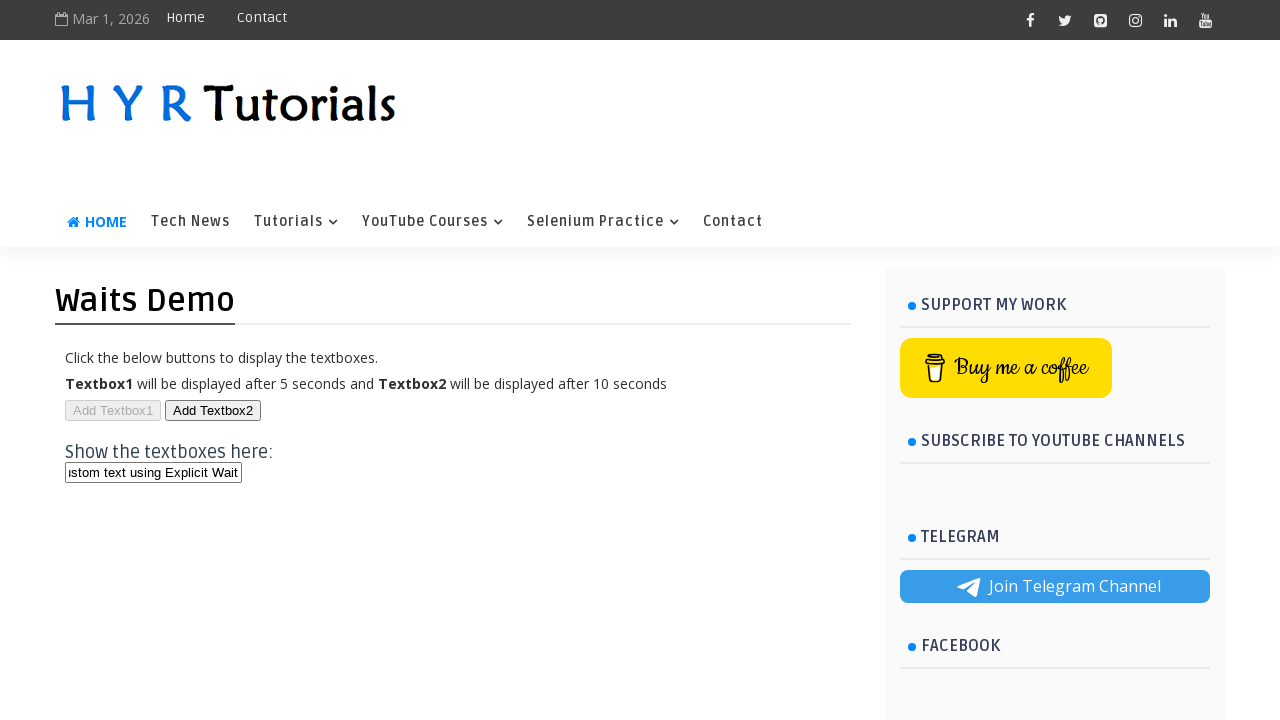

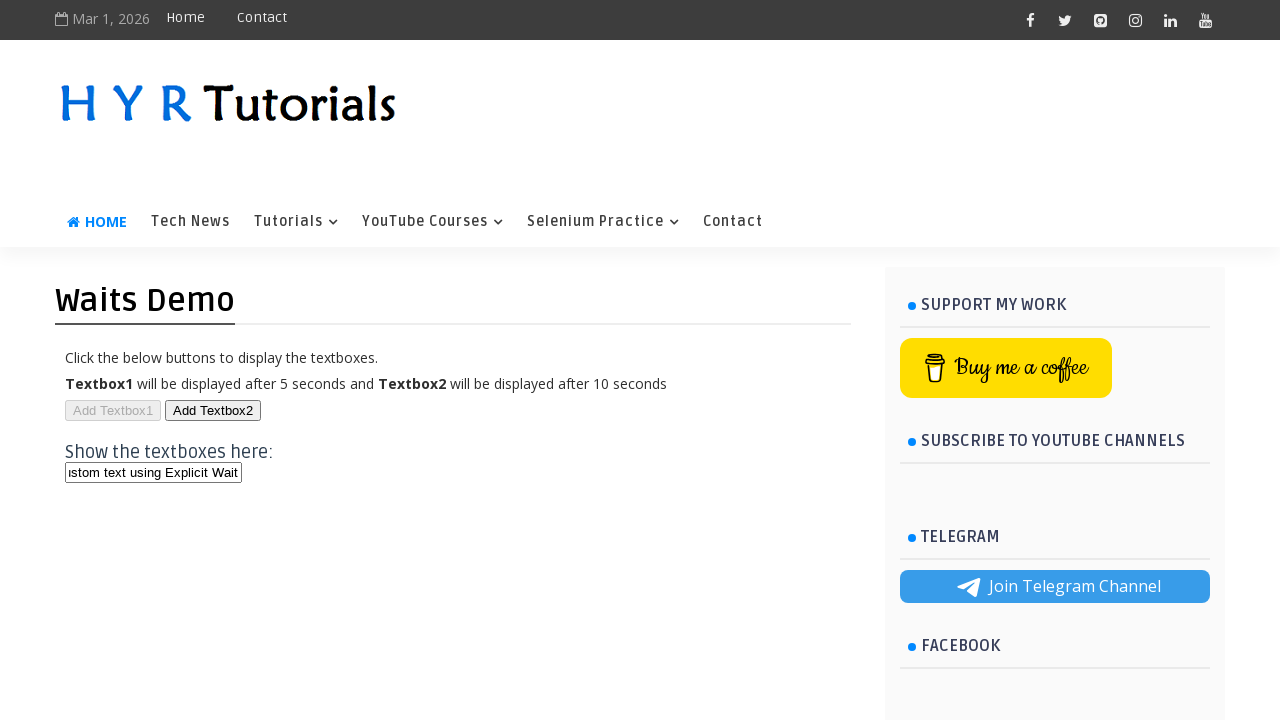